Selects Python from the course dropdown and verifies the selection

Starting URL: https://www.hyrtutorials.com/p/html-dropdown-elements-practice.html?m=1

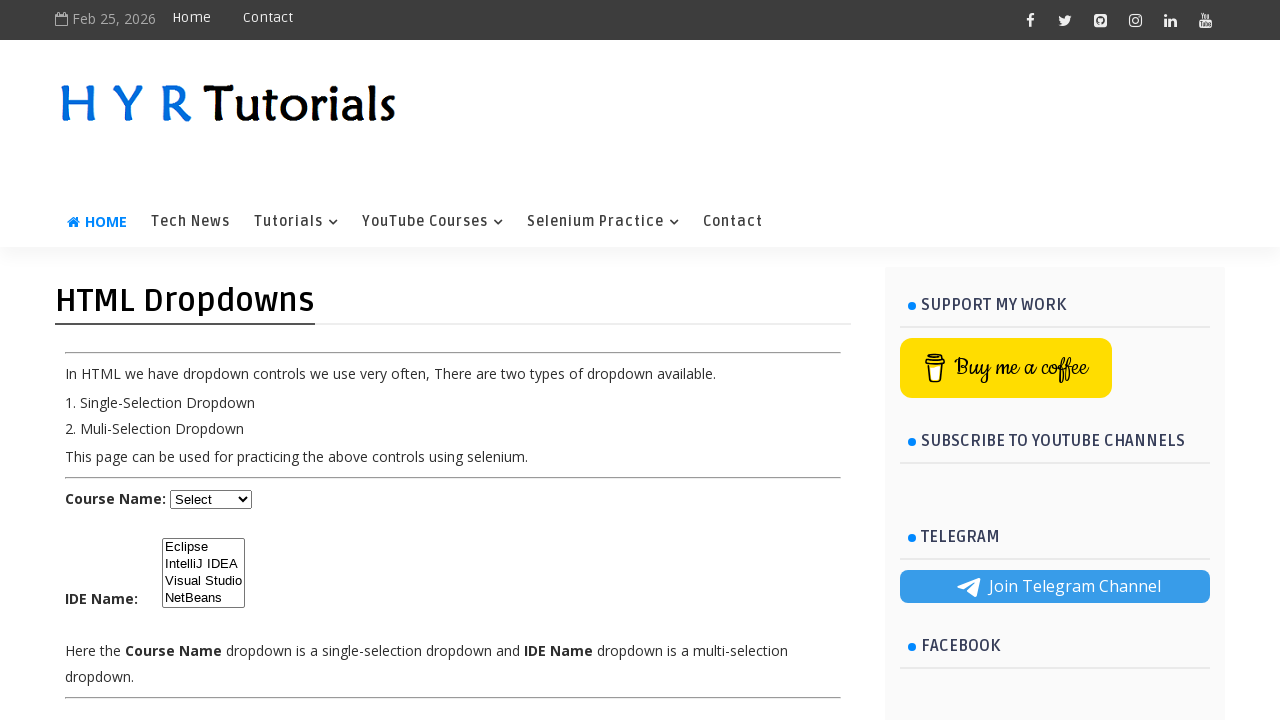

Selected 'Python' from the course dropdown on #course
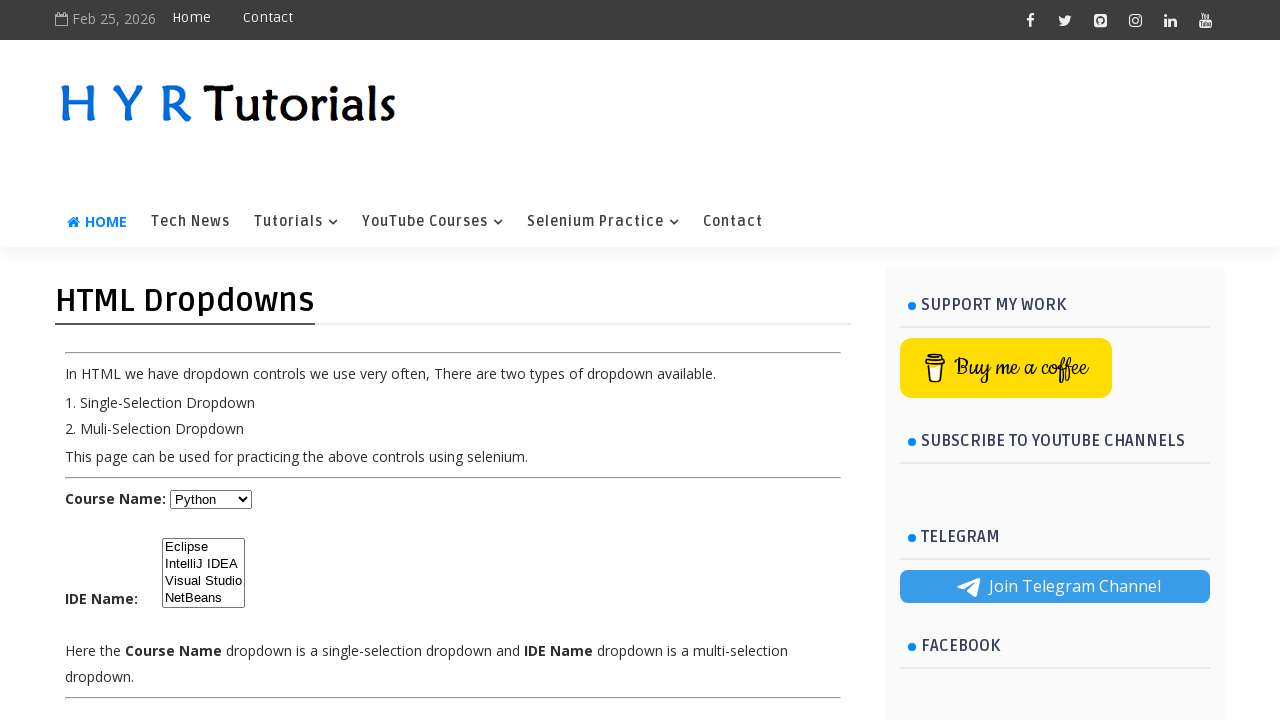

Retrieved the selected dropdown value
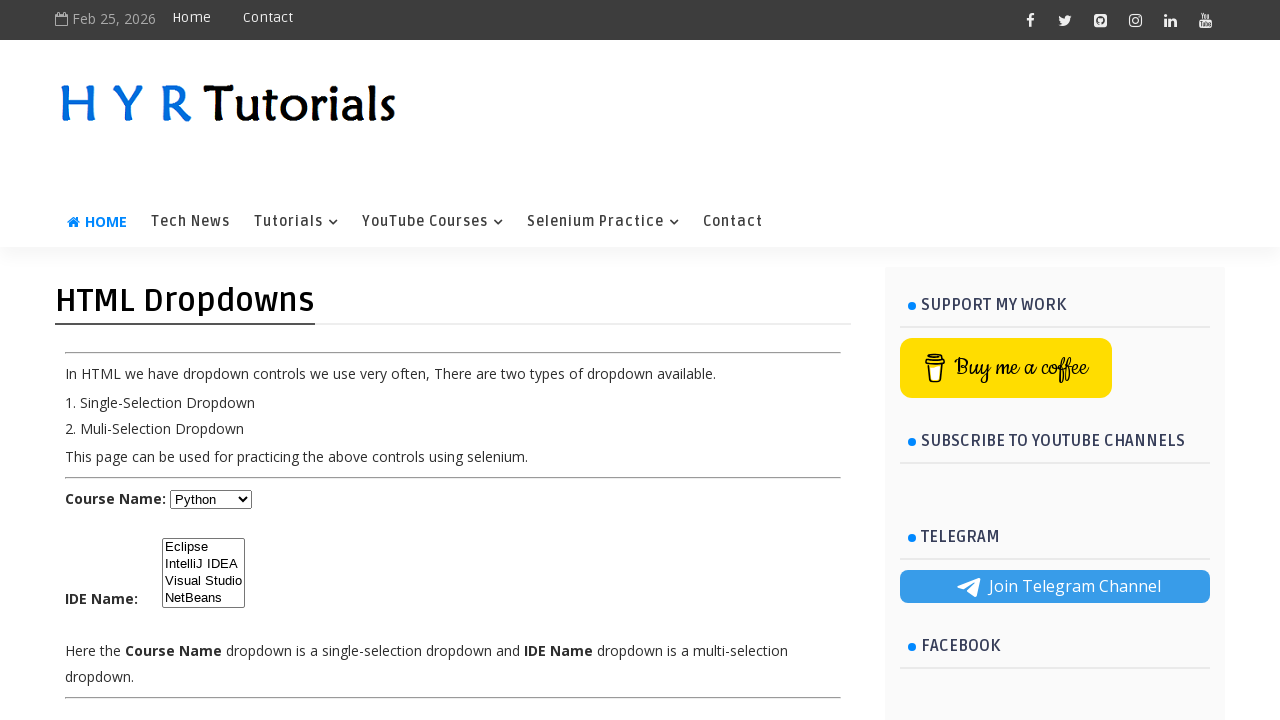

Retrieved the text content of the selected option
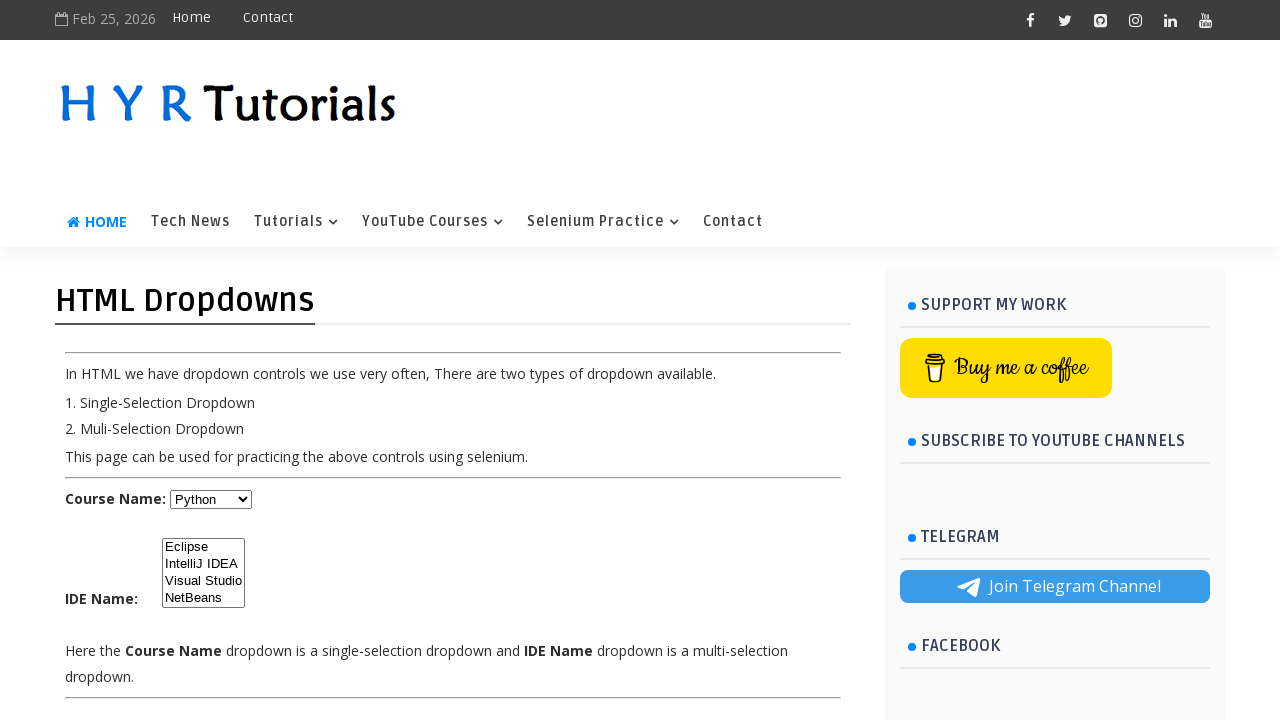

Printed selected course: Python
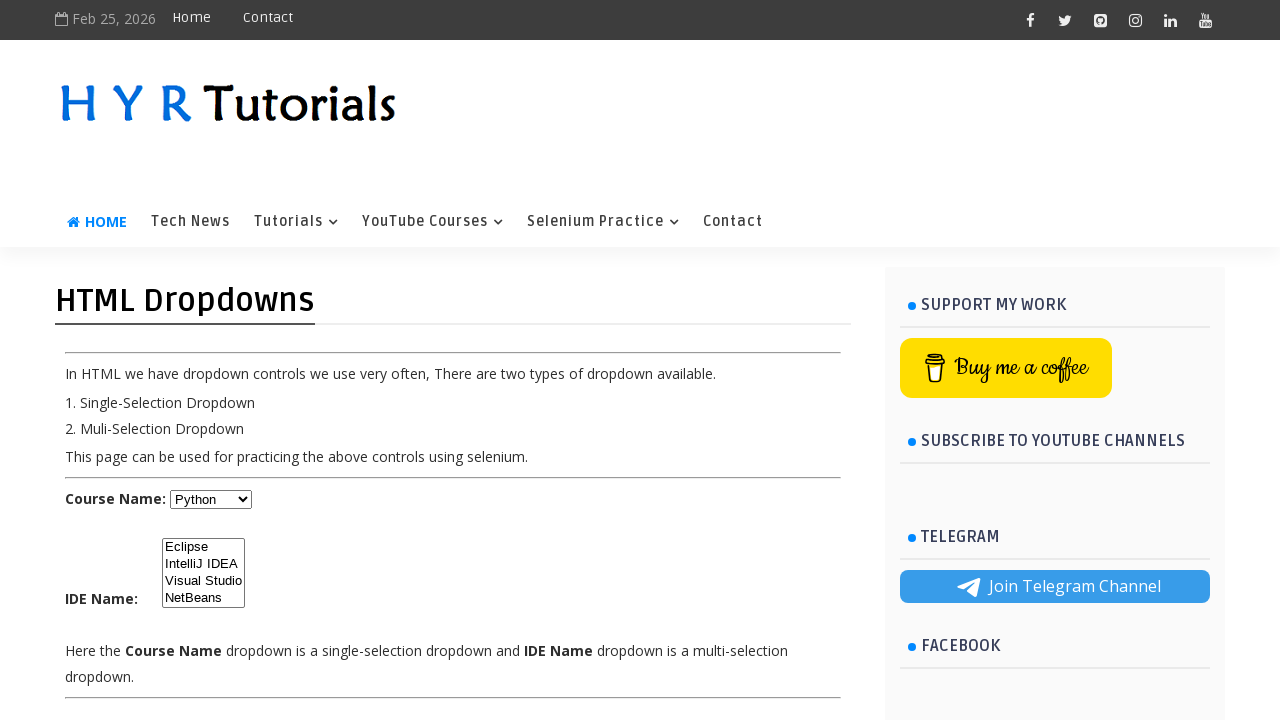

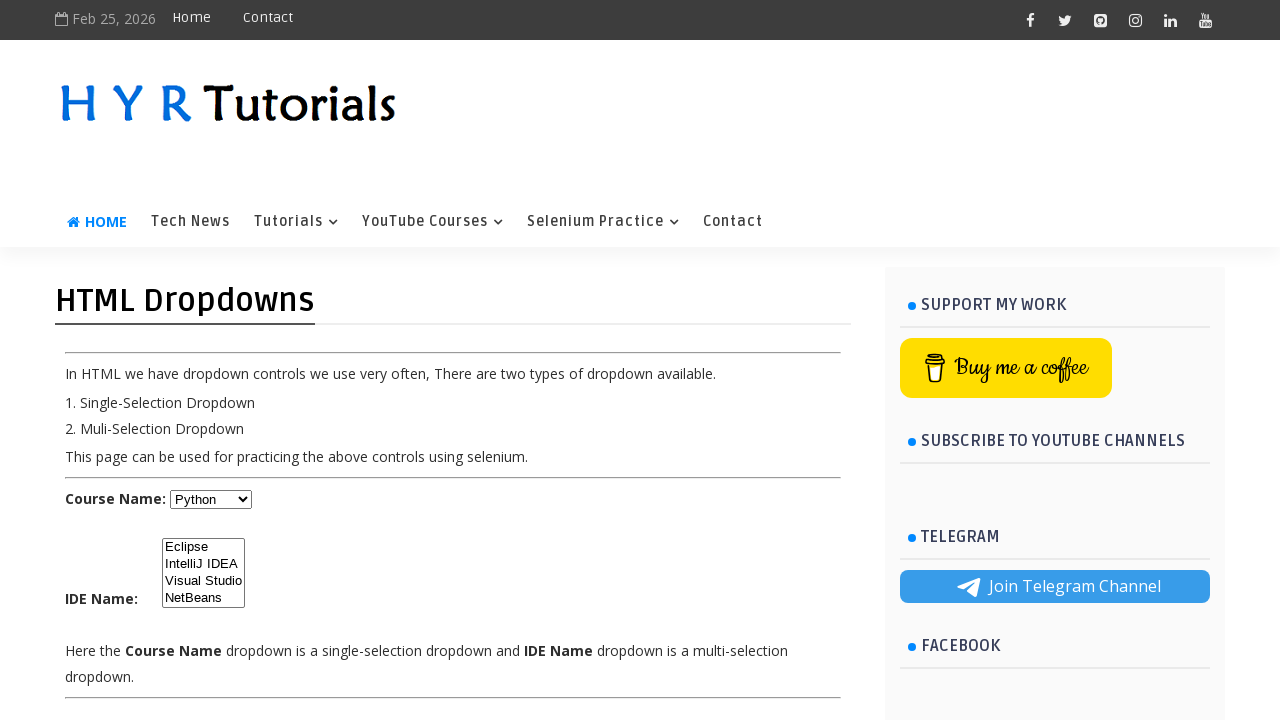